Tests the subject input field on the practice form by adding two subjects and then removing the first one

Starting URL: https://demoqa.com/

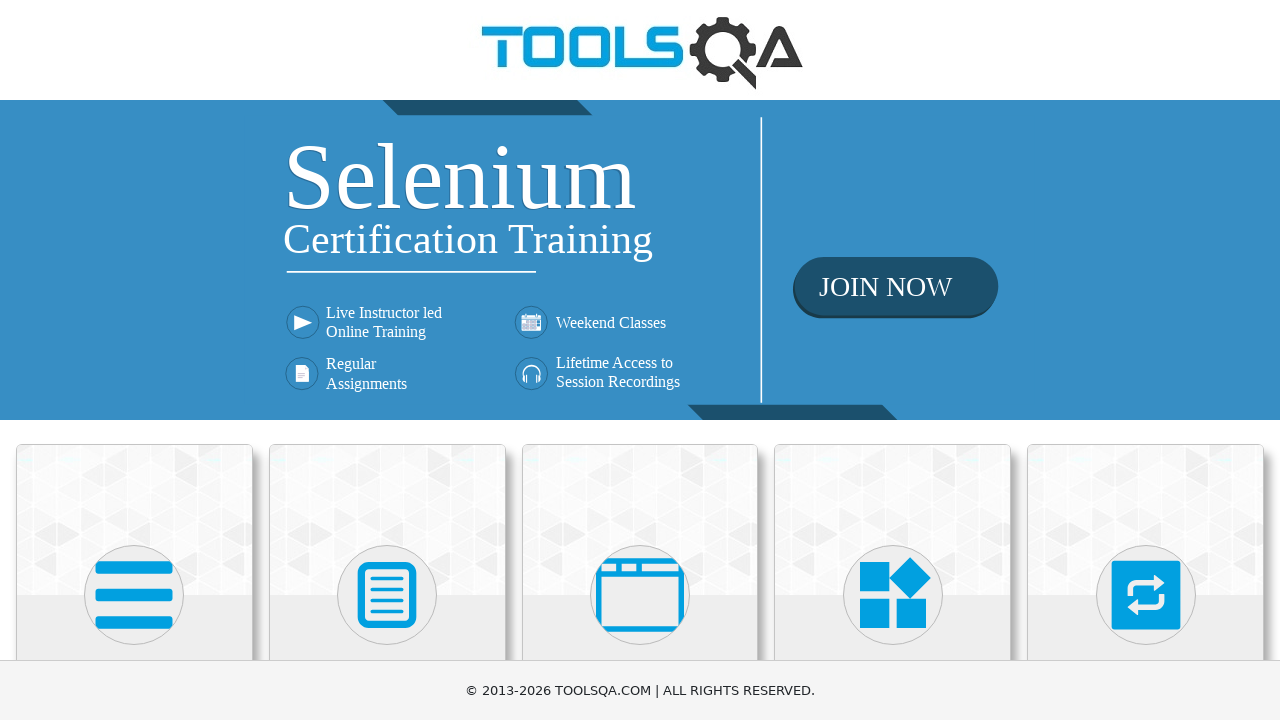

Scrolled down to see Forms section
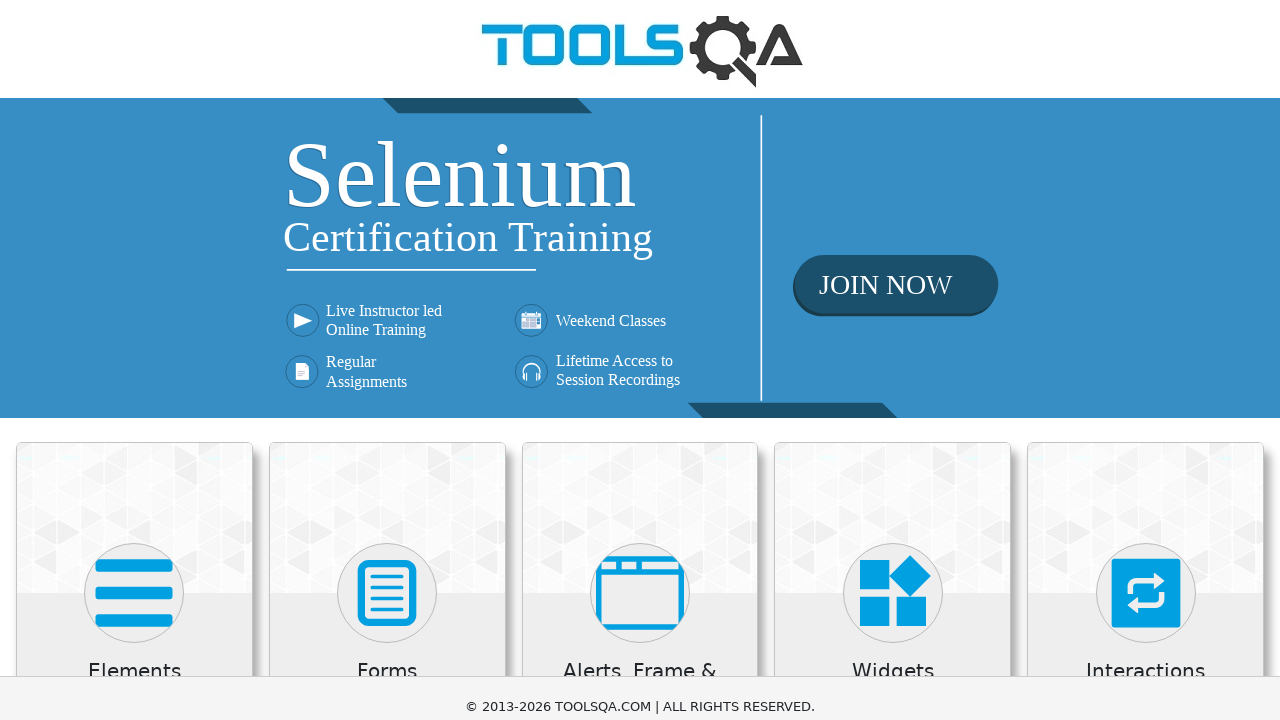

Clicked on Forms section at (387, 173) on xpath=//h5[text()='Forms']
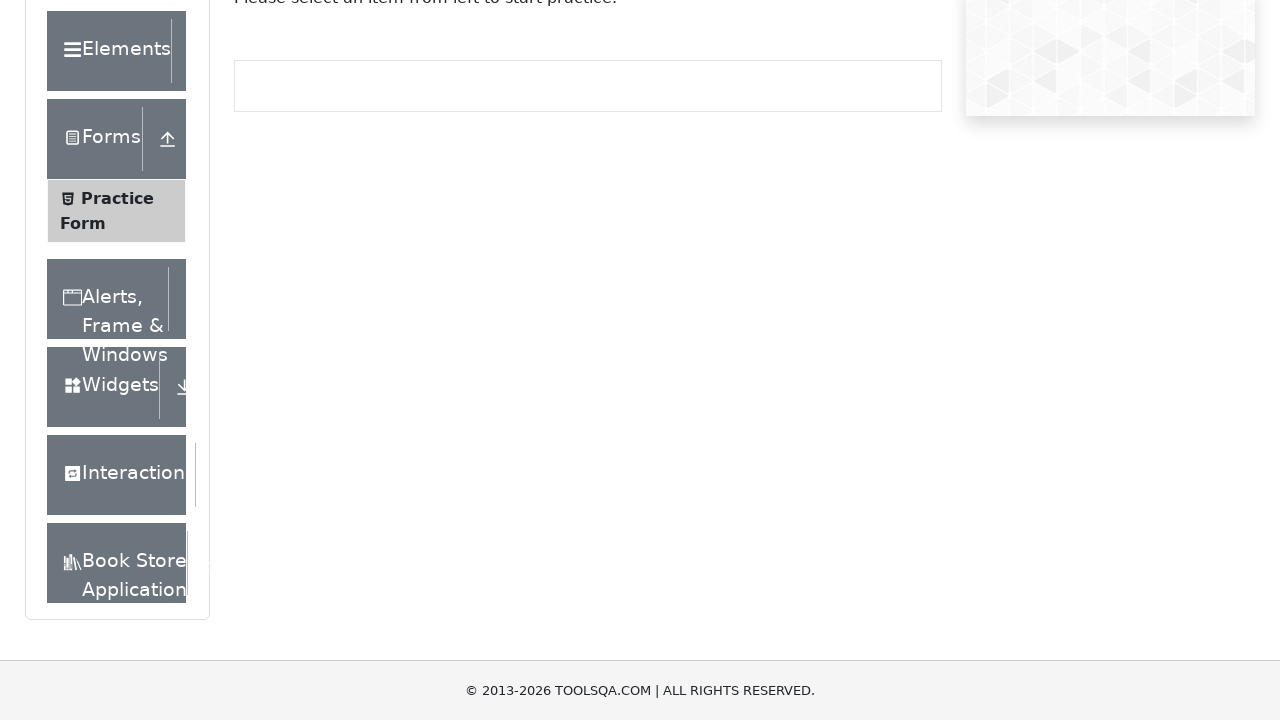

Clicked on Practice Form option at (117, 198) on xpath=//span[text()='Practice Form']
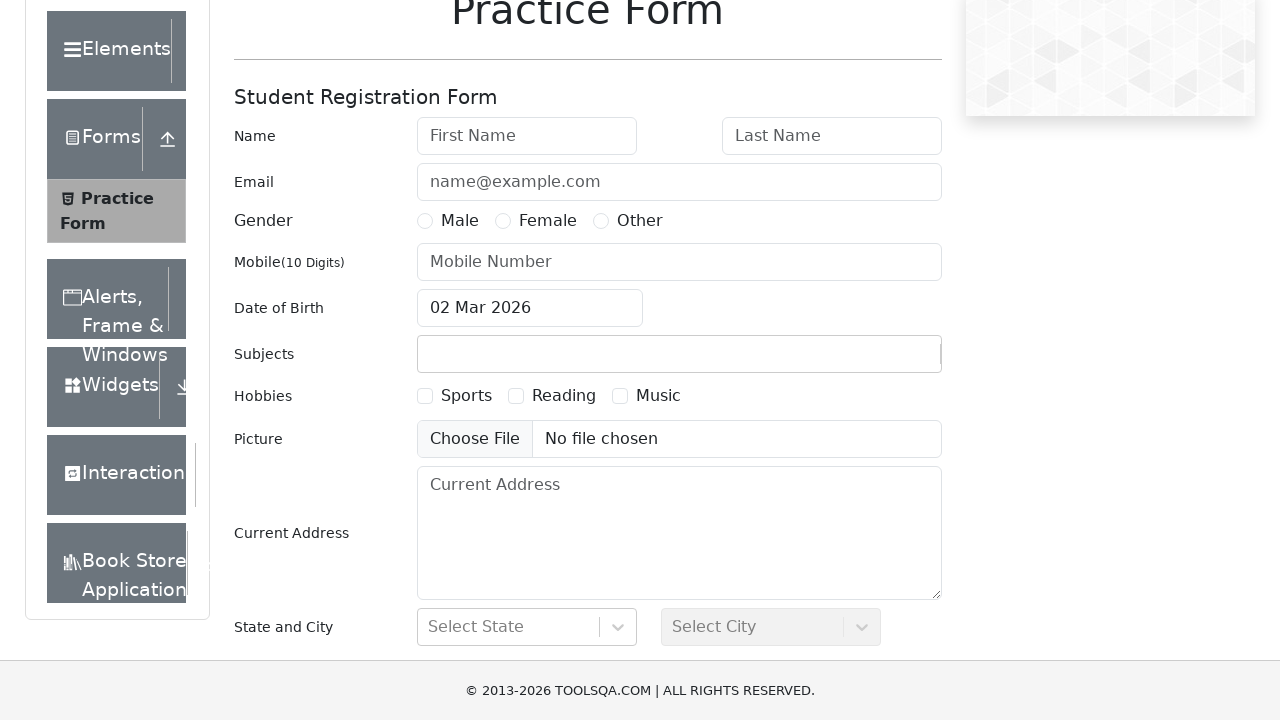

Scrolled to see subjects input field
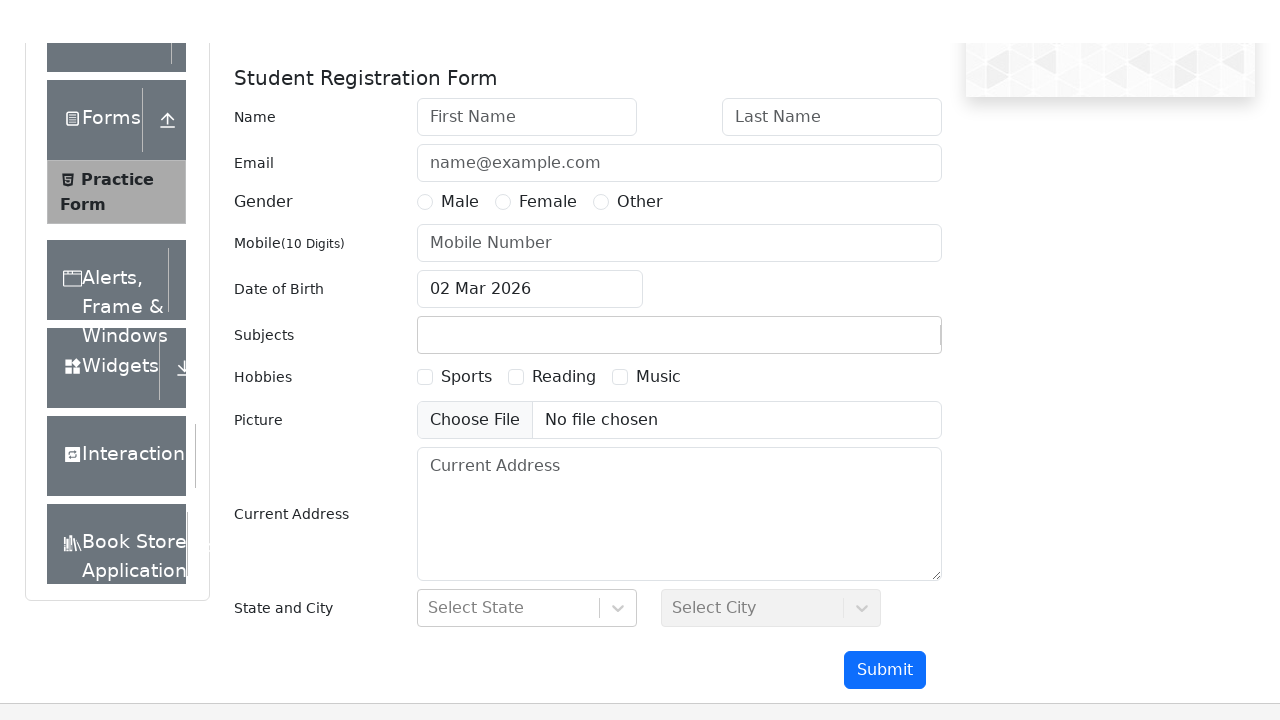

Filled subjects input with 'Accounting' on #subjectsInput
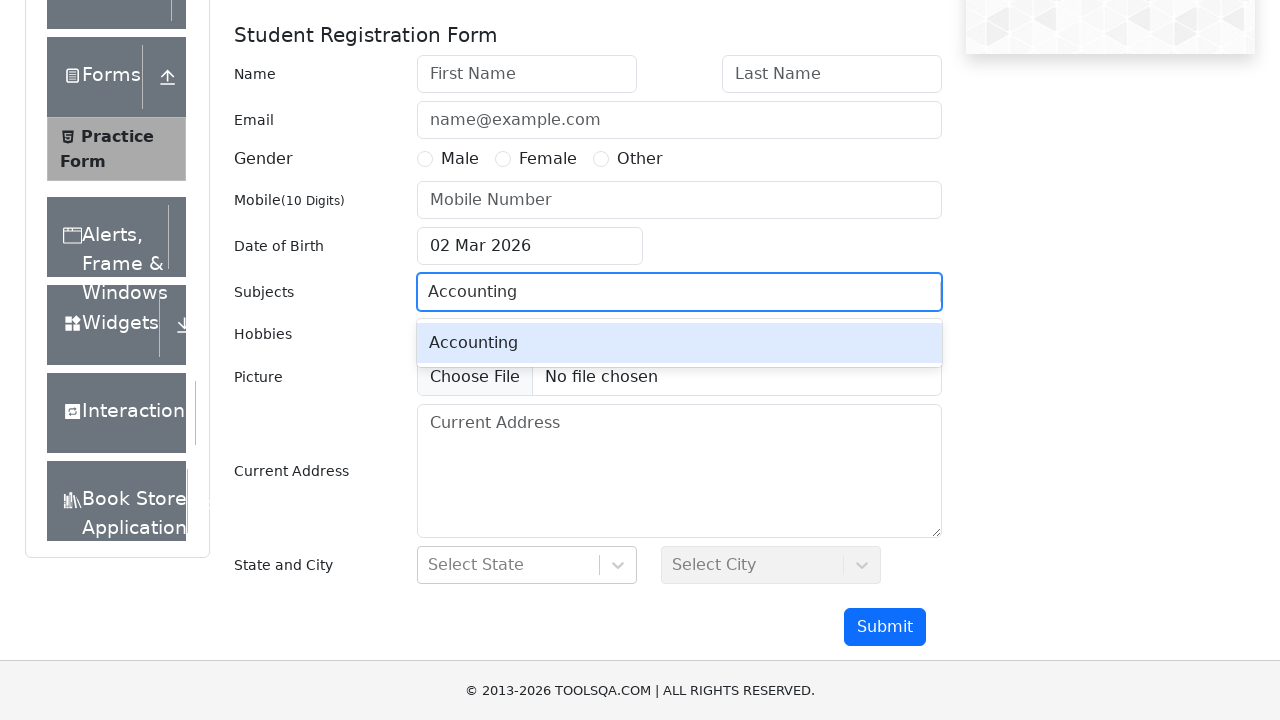

Pressed Enter to add 'Accounting' as first subject on #subjectsInput
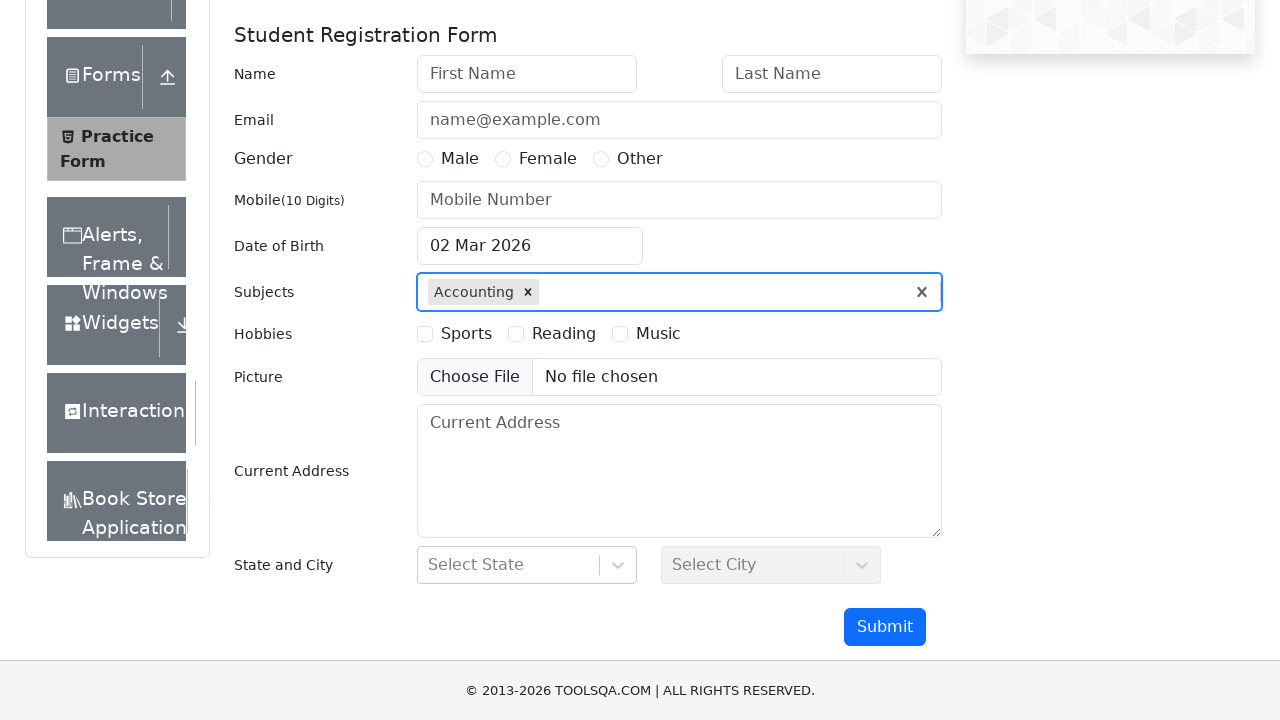

Filled subjects input with 'Maths' on #subjectsInput
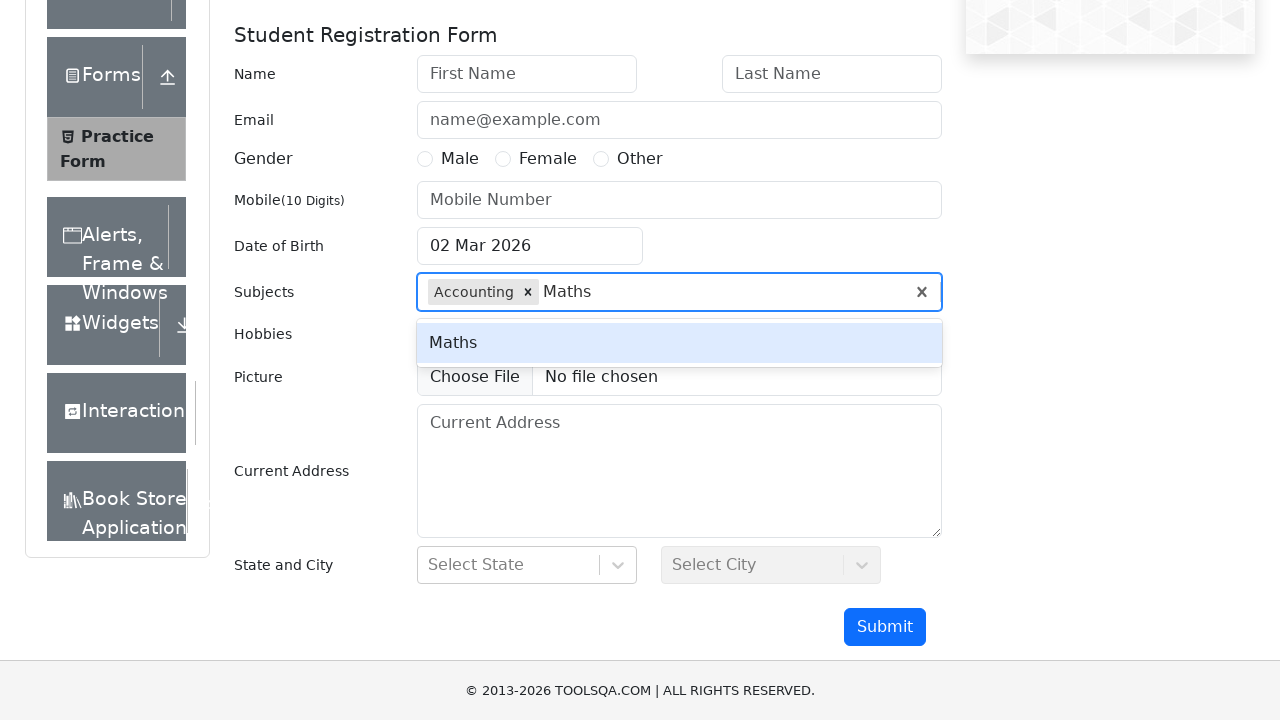

Pressed Enter to add 'Maths' as second subject on #subjectsInput
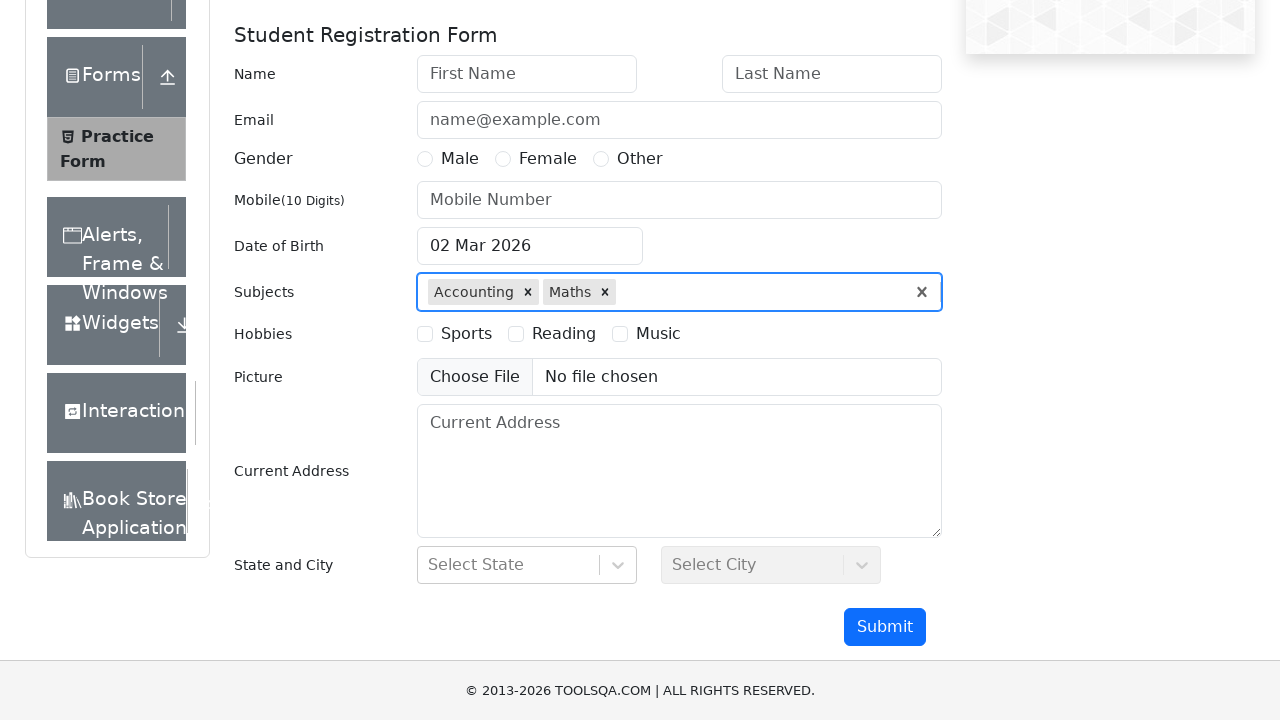

Clicked delete button to remove 'Accounting' subject at (528, 292) on xpath=//div[contains(@class,'multiValue')][./div[text()='Accounting']]/div[2]
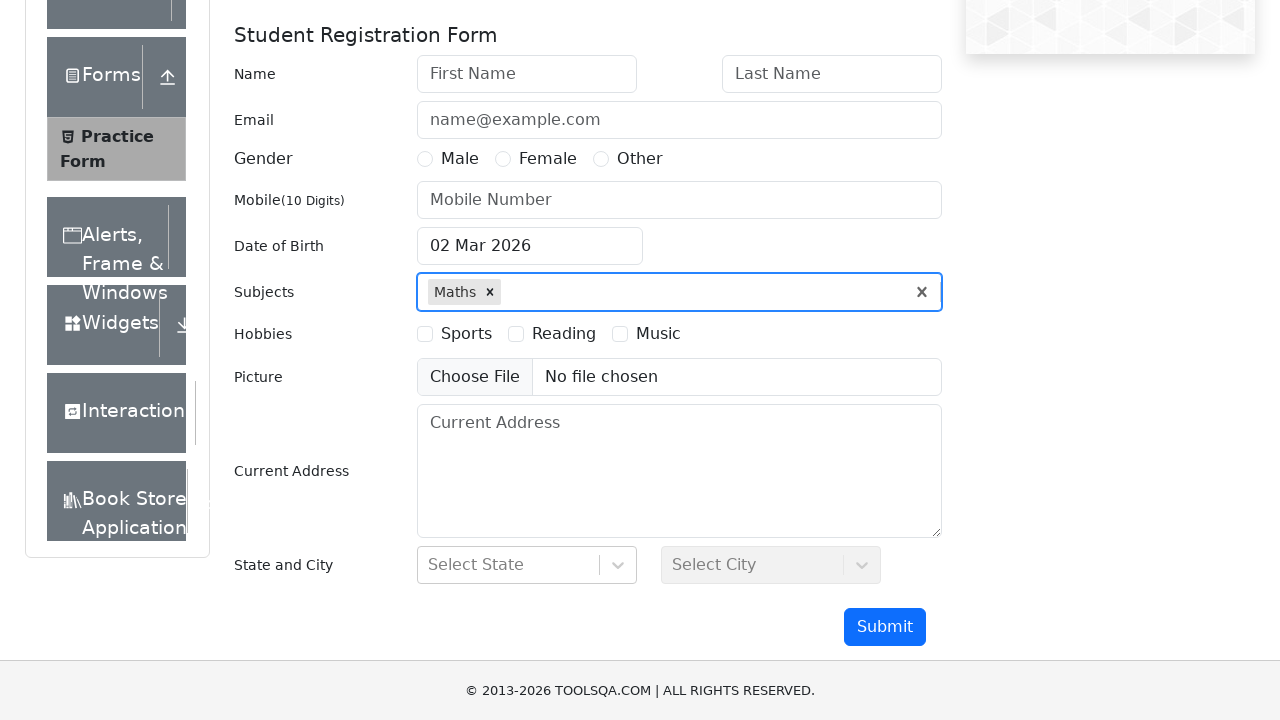

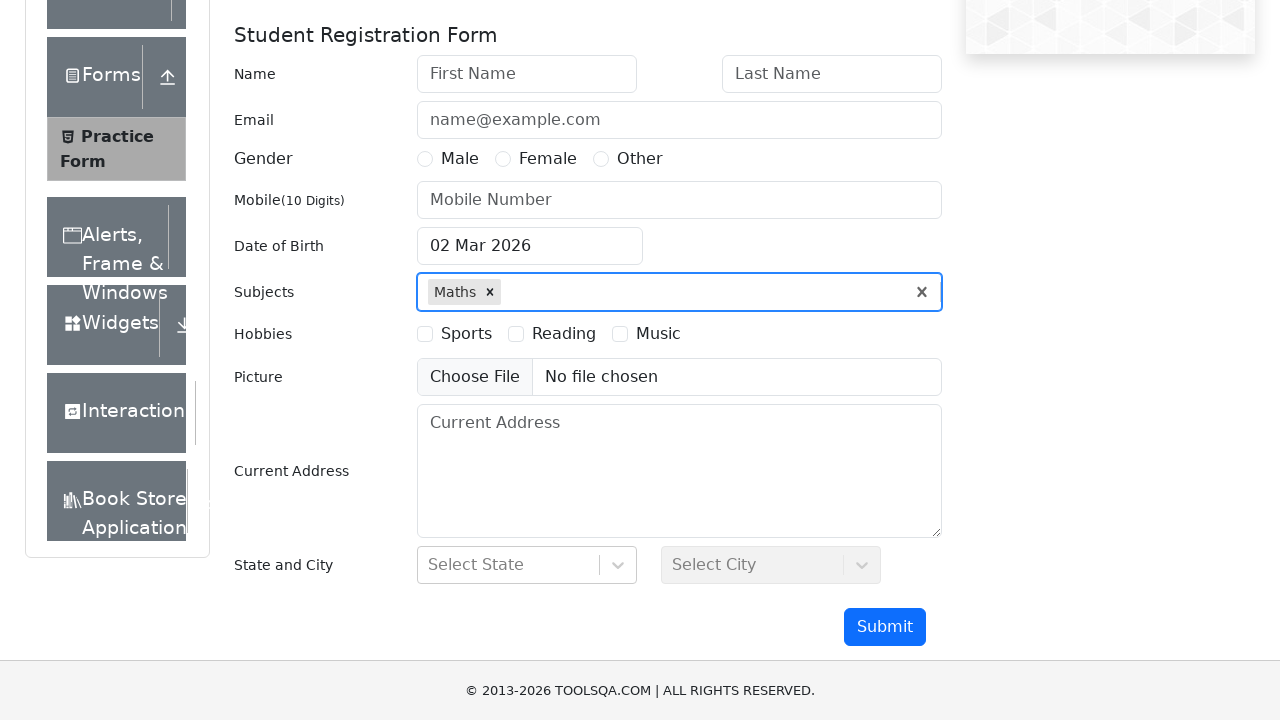